Tests JavaScript confirm dialog by clicking the confirm button and dismissing it

Starting URL: http://the-internet.herokuapp.com/javascript_alerts

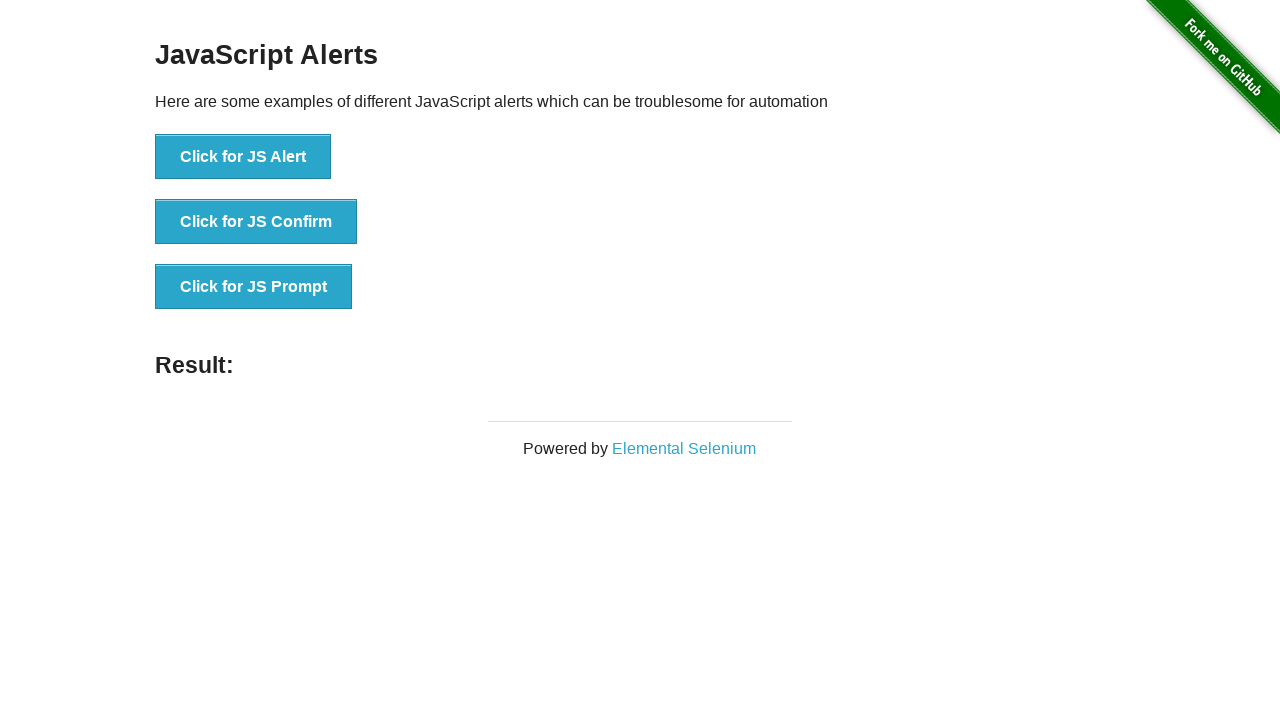

Set up dialog handler to dismiss confirm dialogs
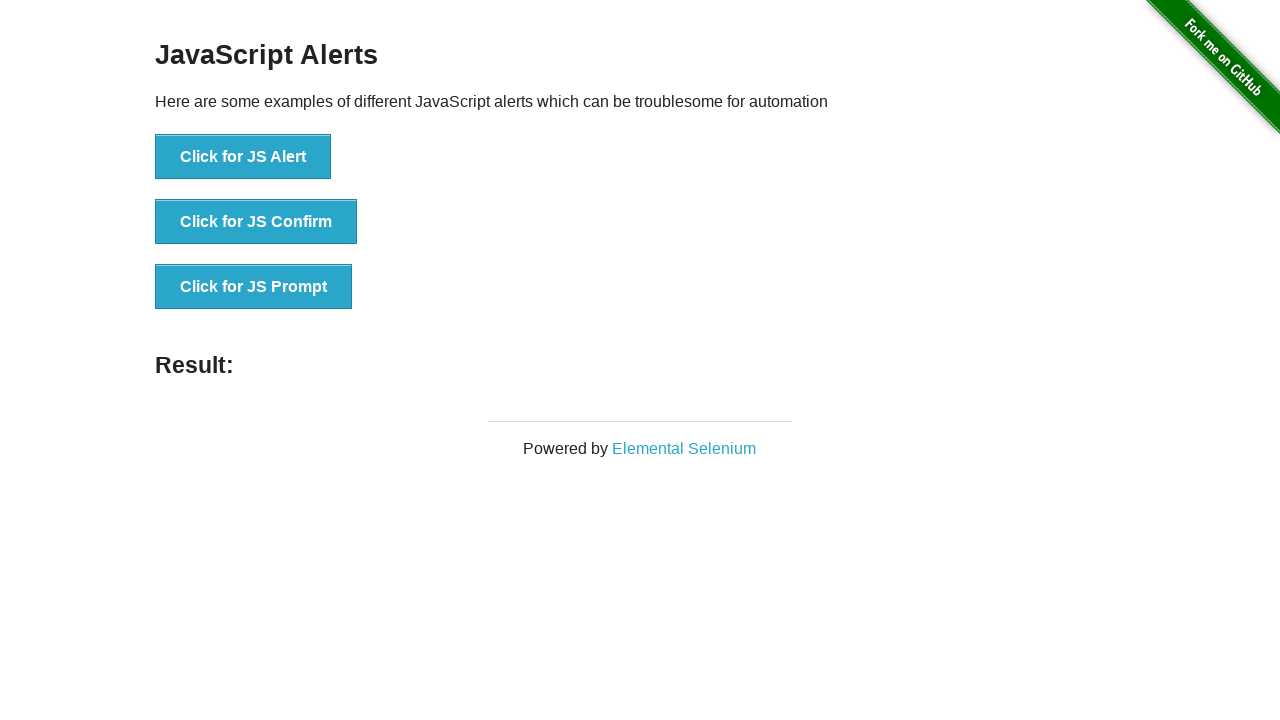

Clicked button to trigger JavaScript confirm dialog at (256, 222) on button[onclick='jsConfirm()']
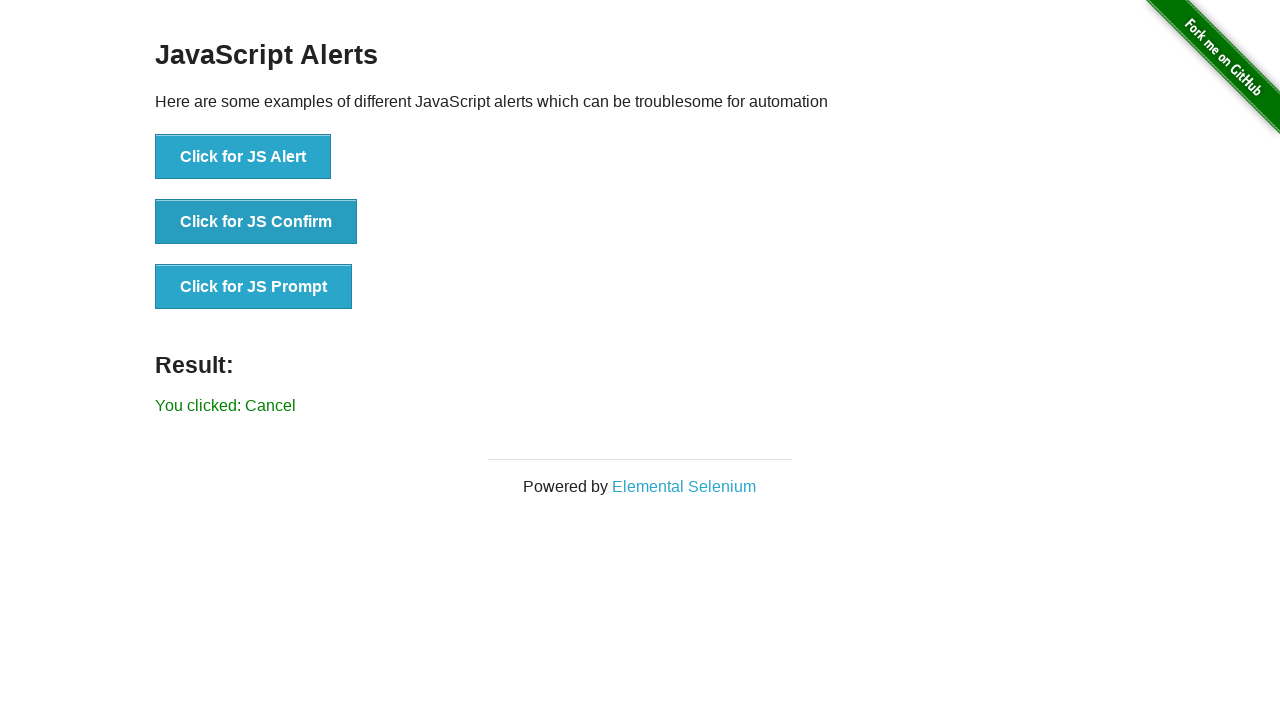

Confirmed result message is displayed after dismissing confirm dialog
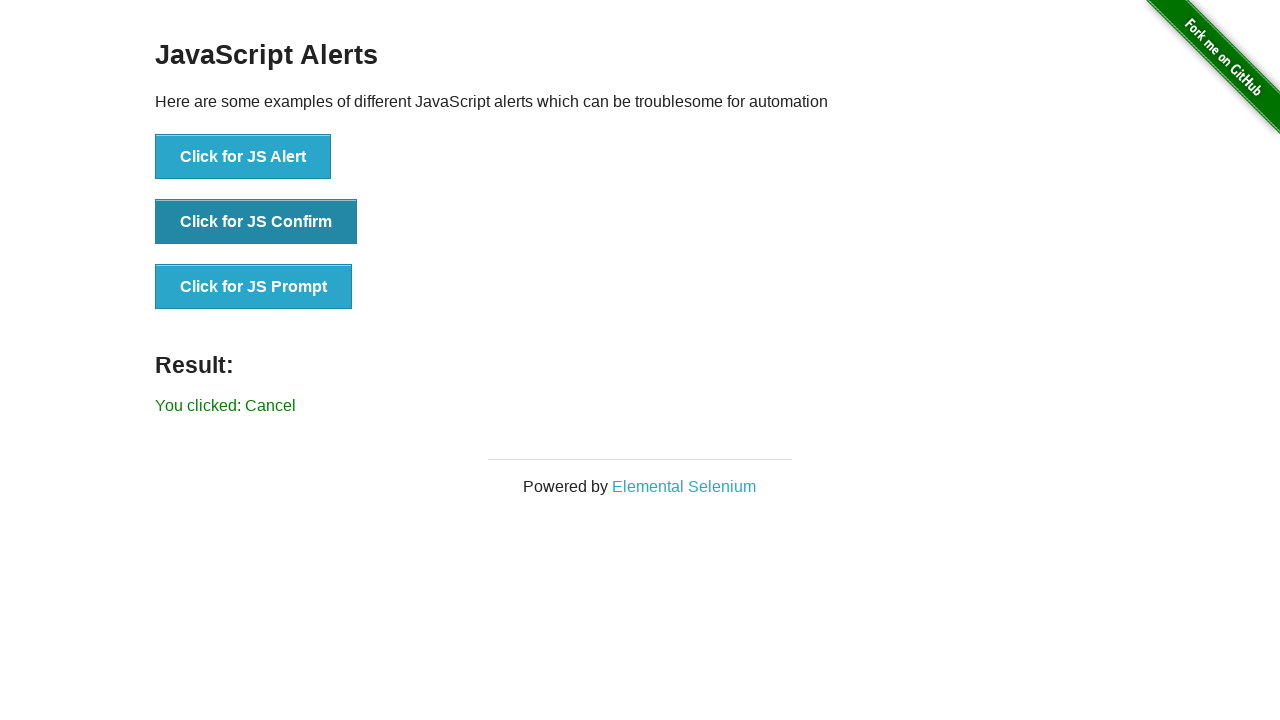

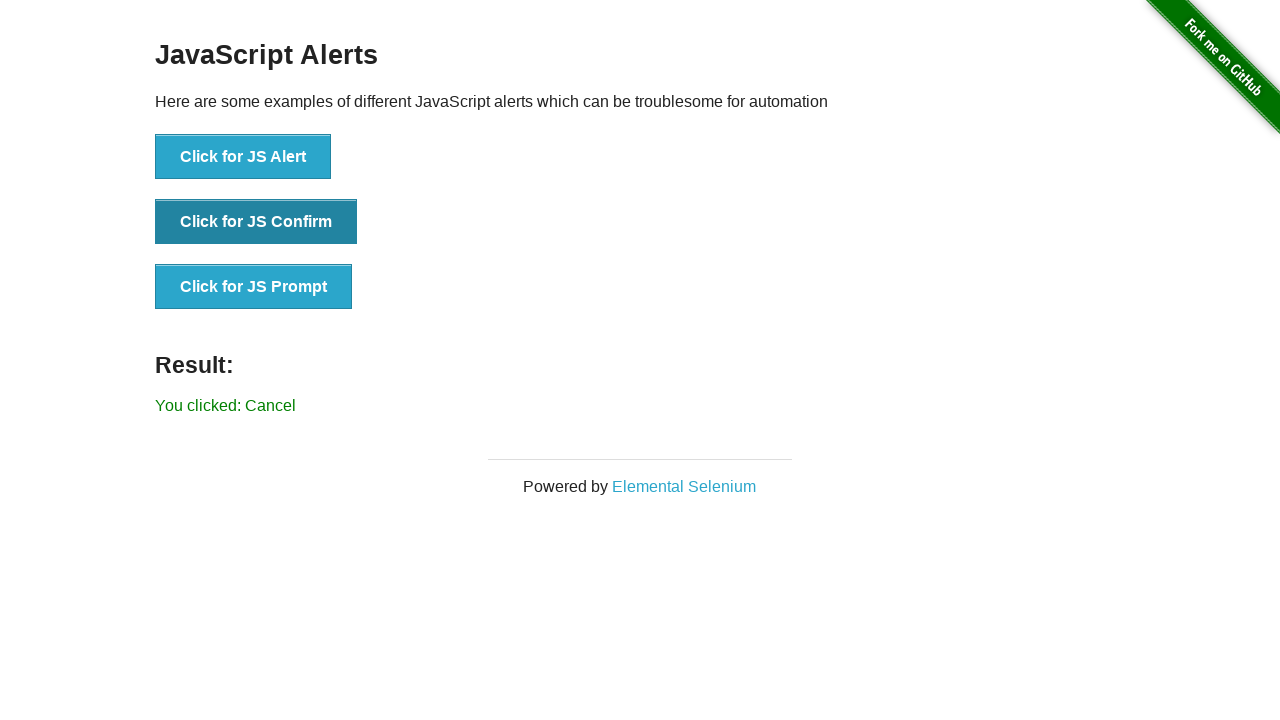